Tests the feedback form submission by filling out all fields and clicking submit, then verifying the success page loads

Starting URL: http://zero.webappsecurity.com/index.html

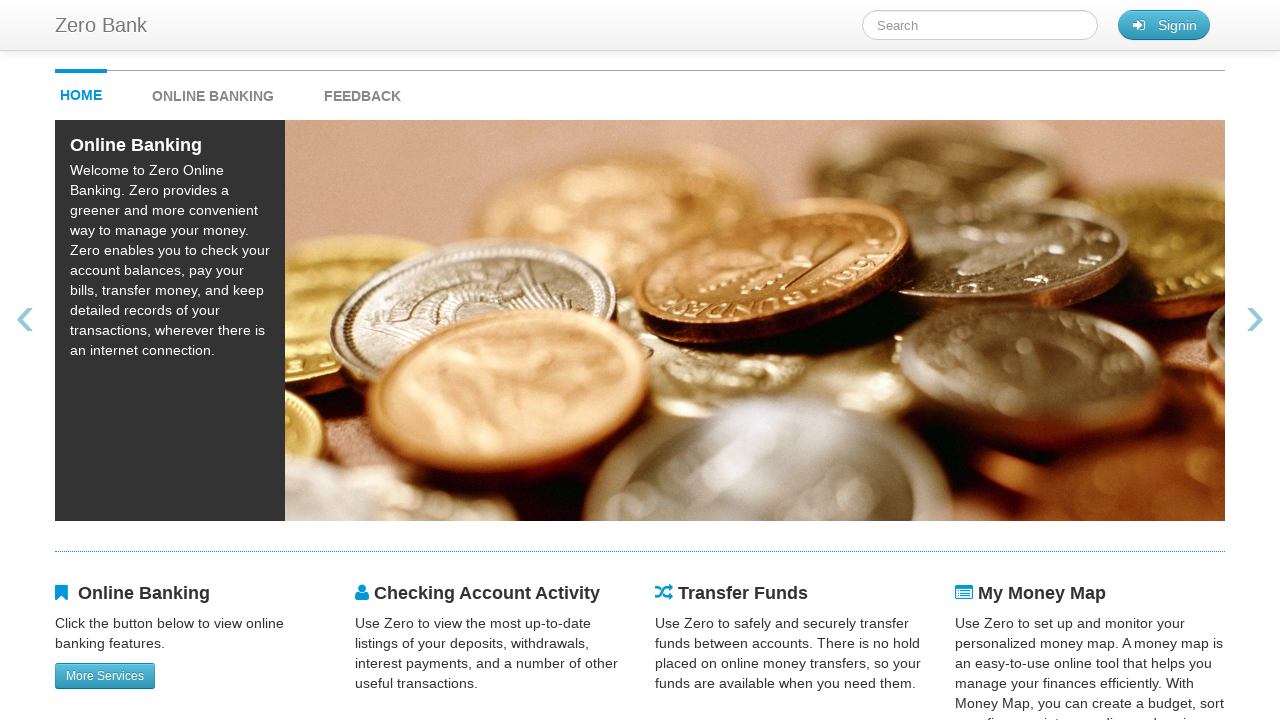

Clicked feedback link to navigate to feedback form at (362, 91) on #feedback
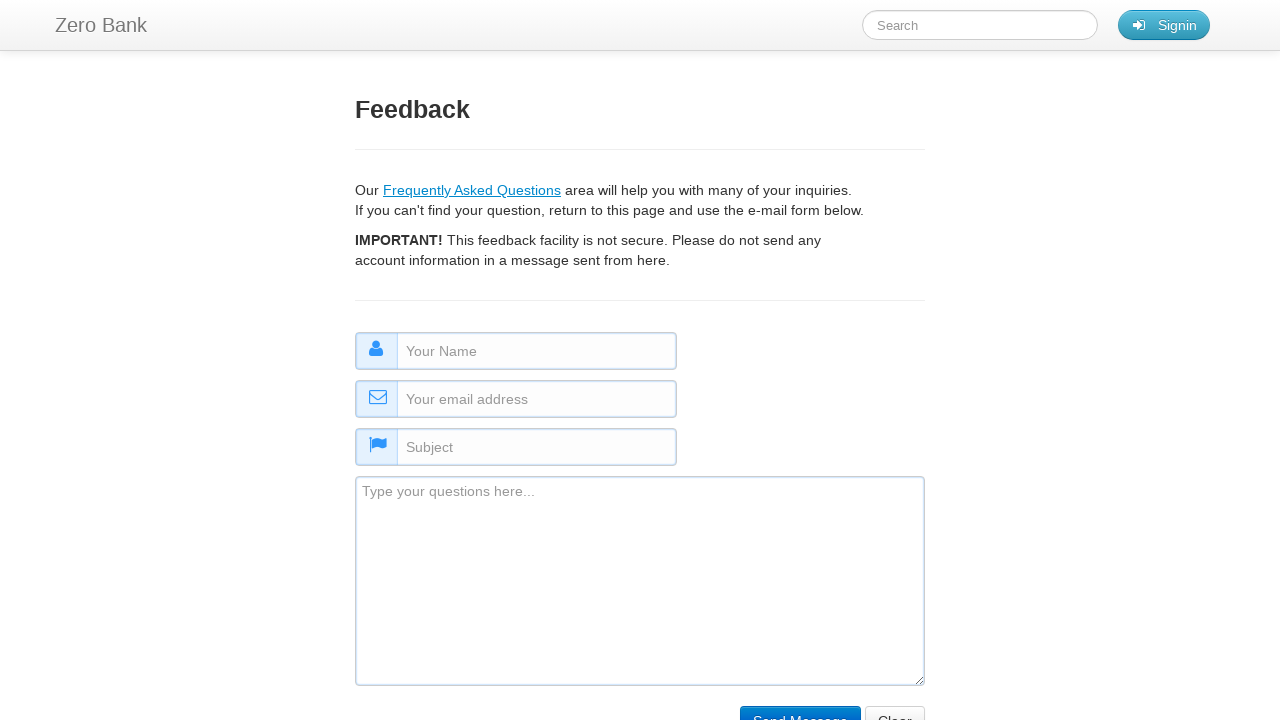

Filled name field with 'Jane Doe' on #name
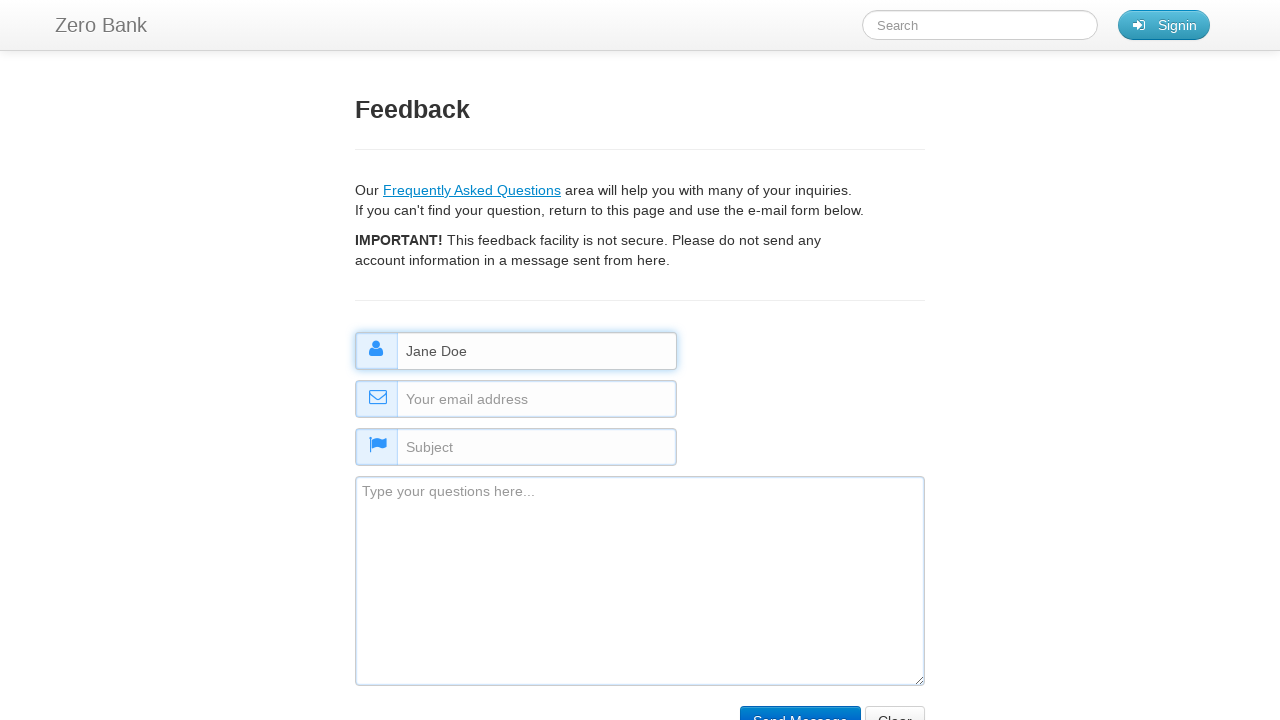

Filled email field with 'janedoe@example.org' on #email
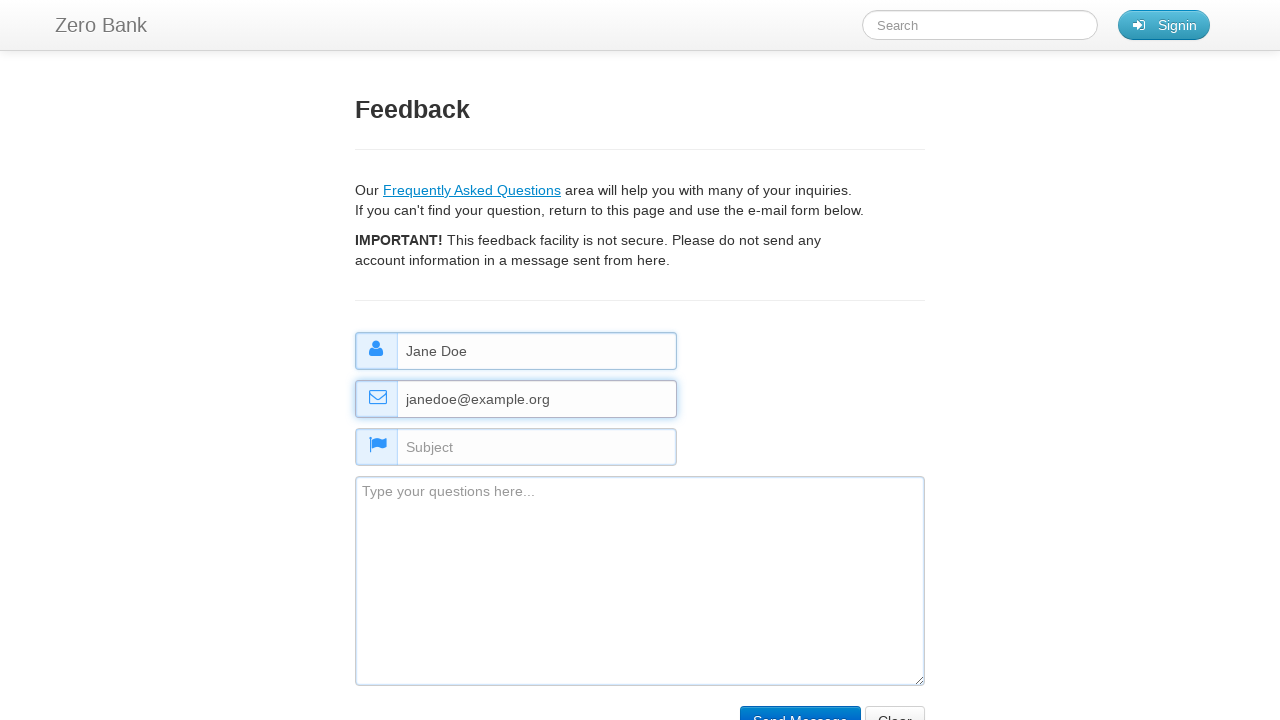

Filled subject field with 'Feedback Inquiry' on #subject
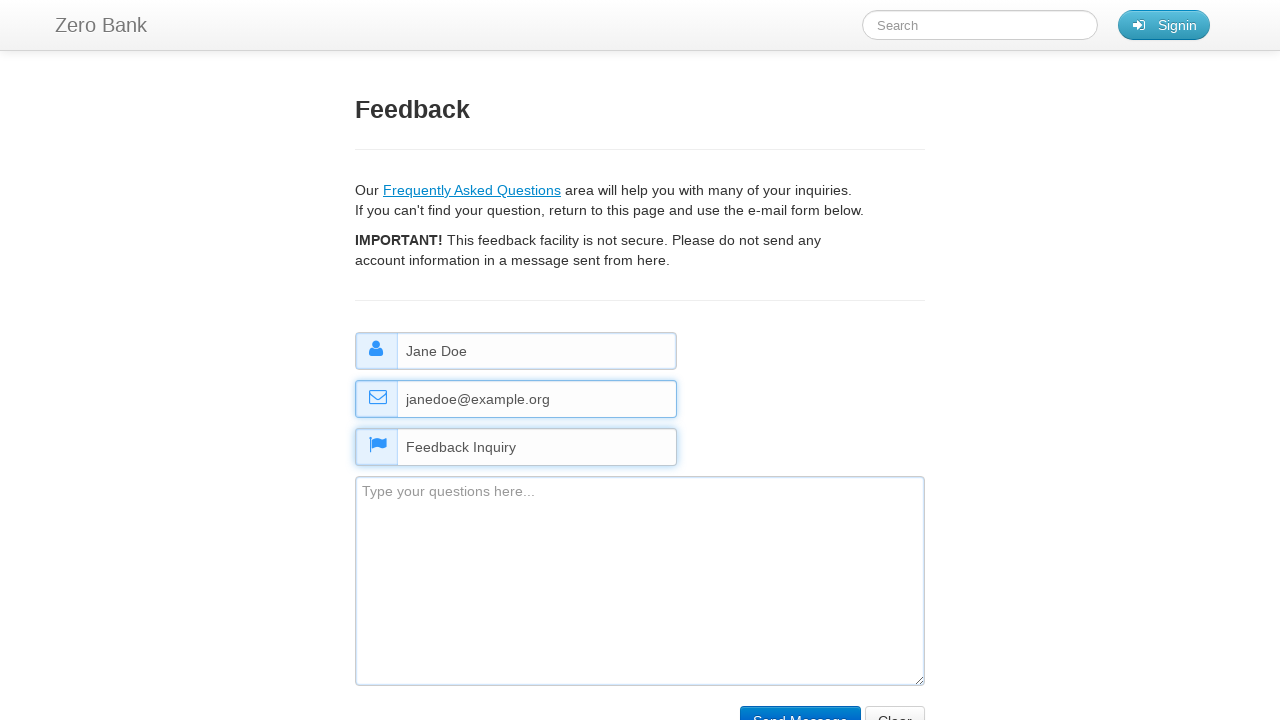

Filled comment field with feedback text on #comment
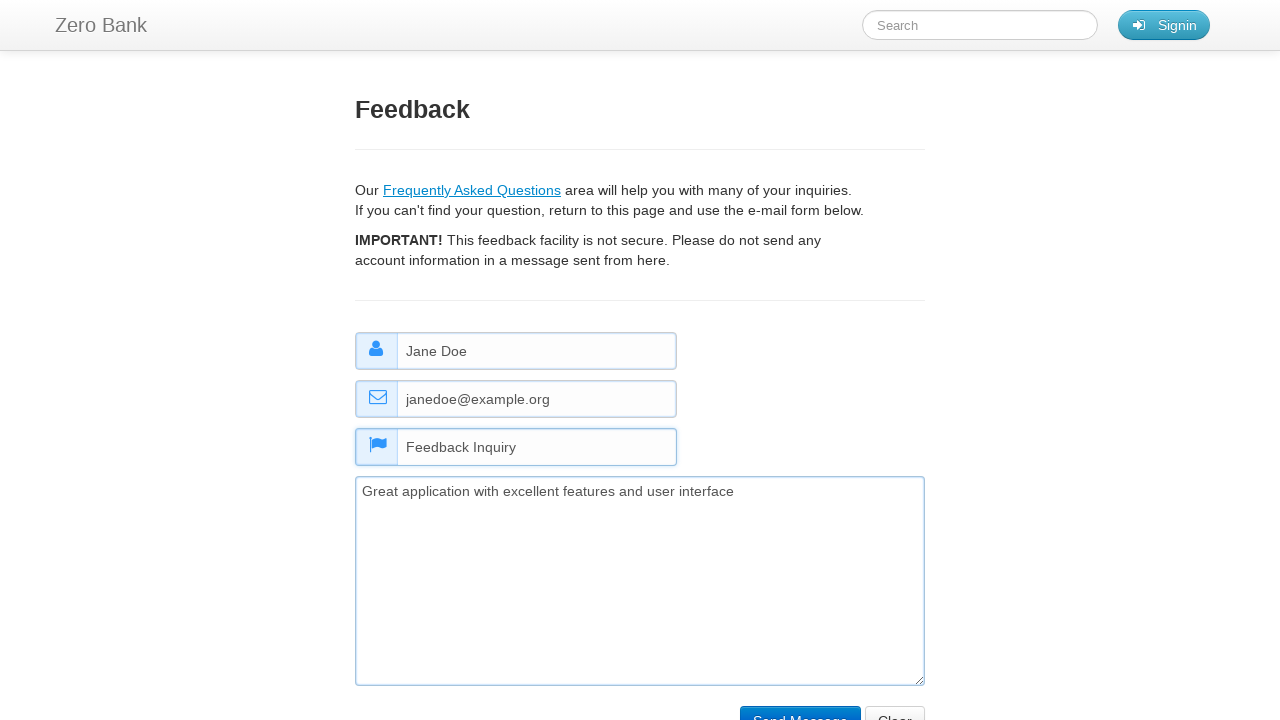

Clicked submit button to submit feedback form at (800, 705) on input[type='submit']
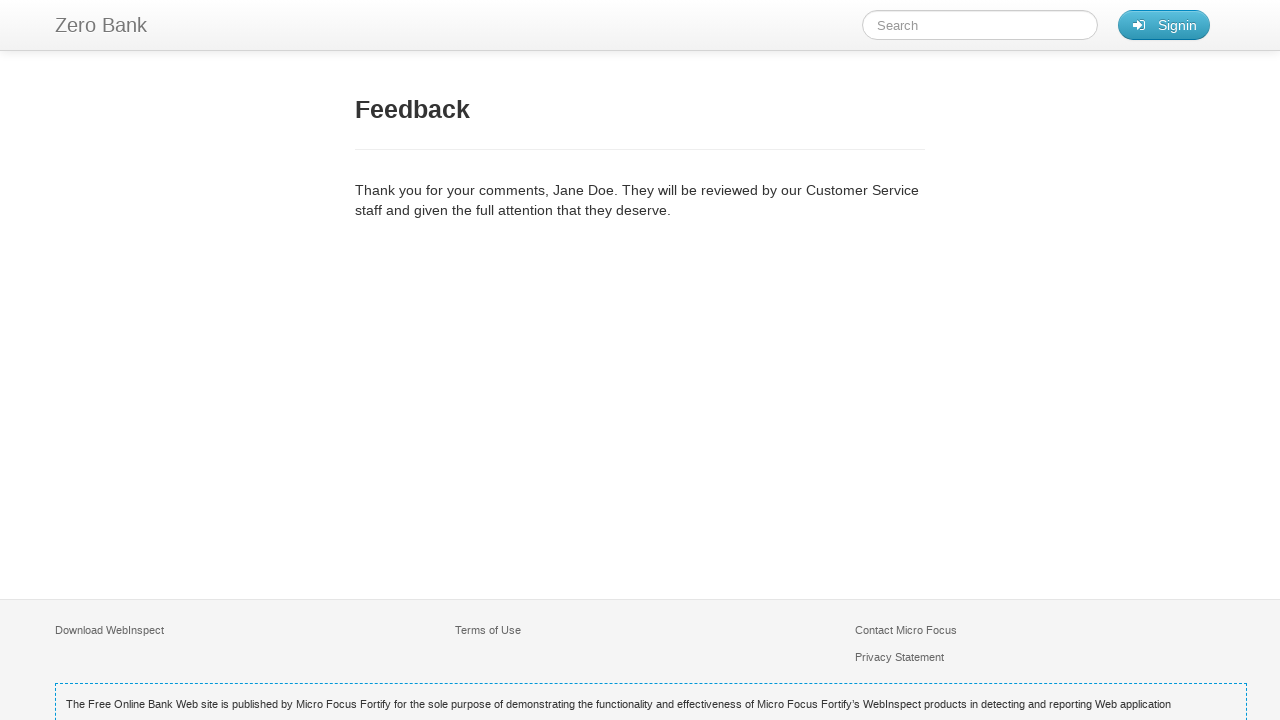

Feedback confirmation page loaded successfully
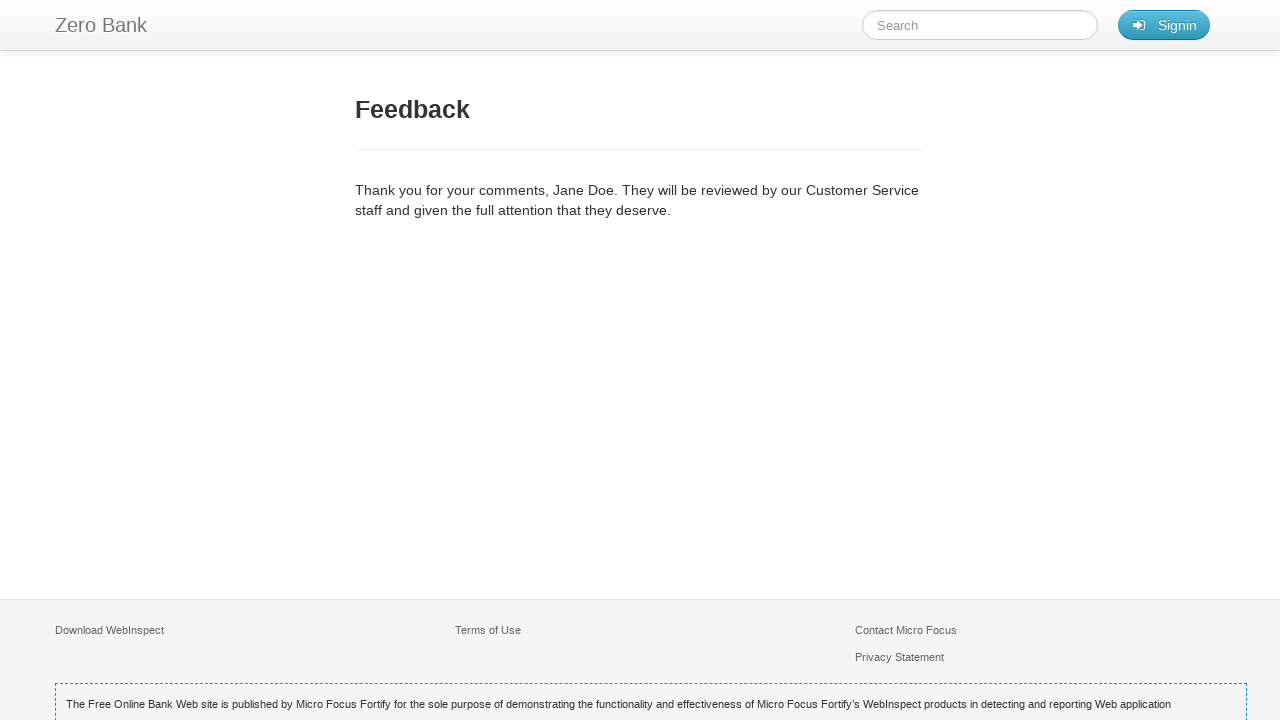

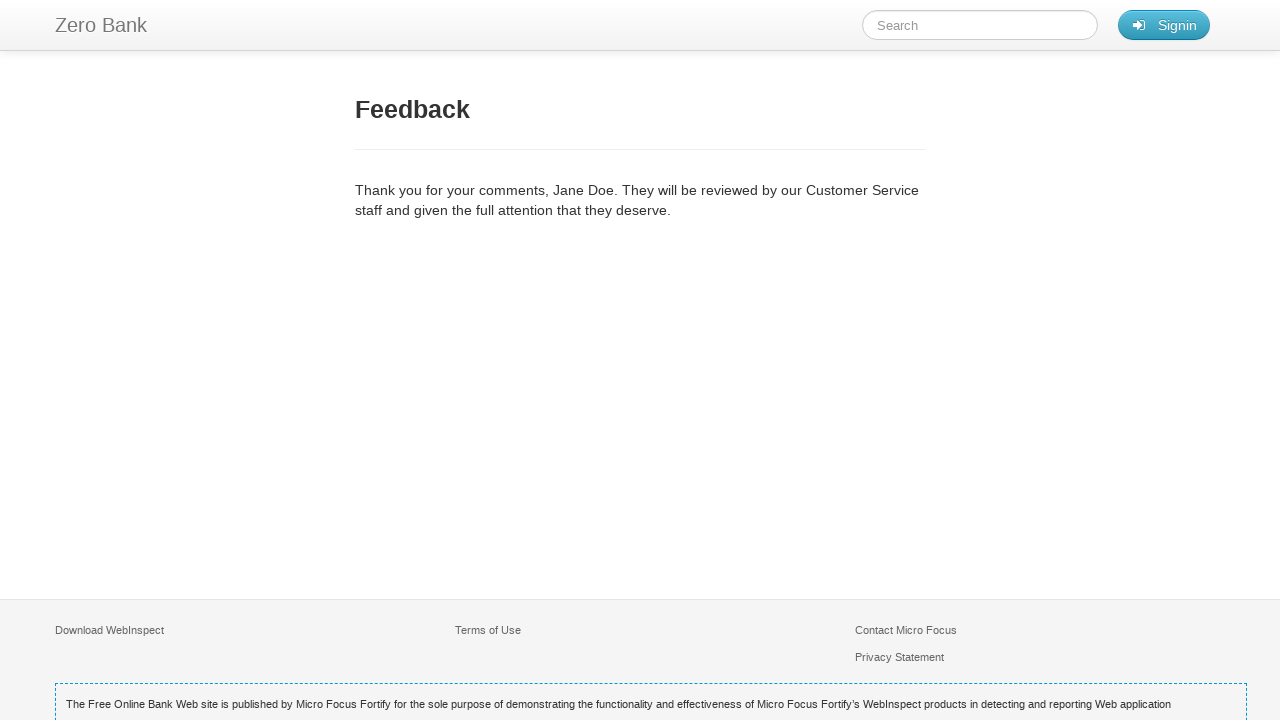